Tests JavaScript alert handling by clicking a button that triggers a JS alert and then accepting the alert

Starting URL: https://the-internet.herokuapp.com/javascript_alerts

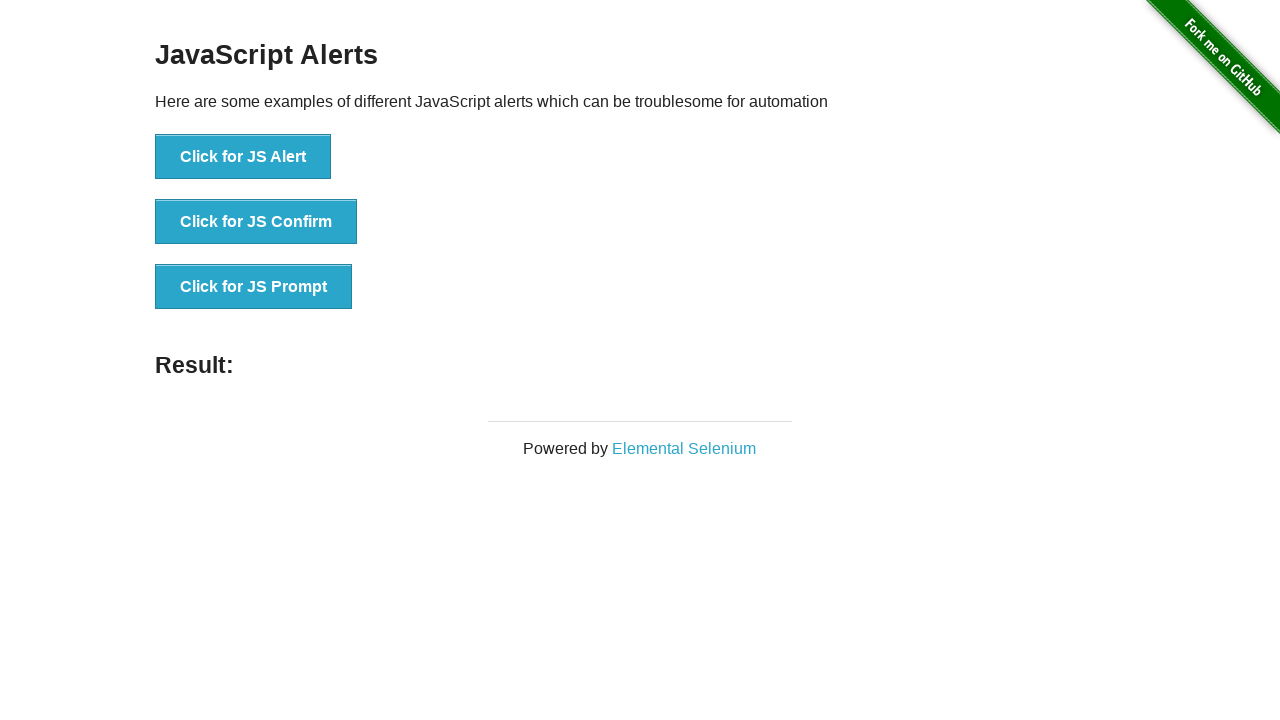

Clicked button to trigger JavaScript alert at (243, 157) on xpath=//button[text()='Click for JS Alert']
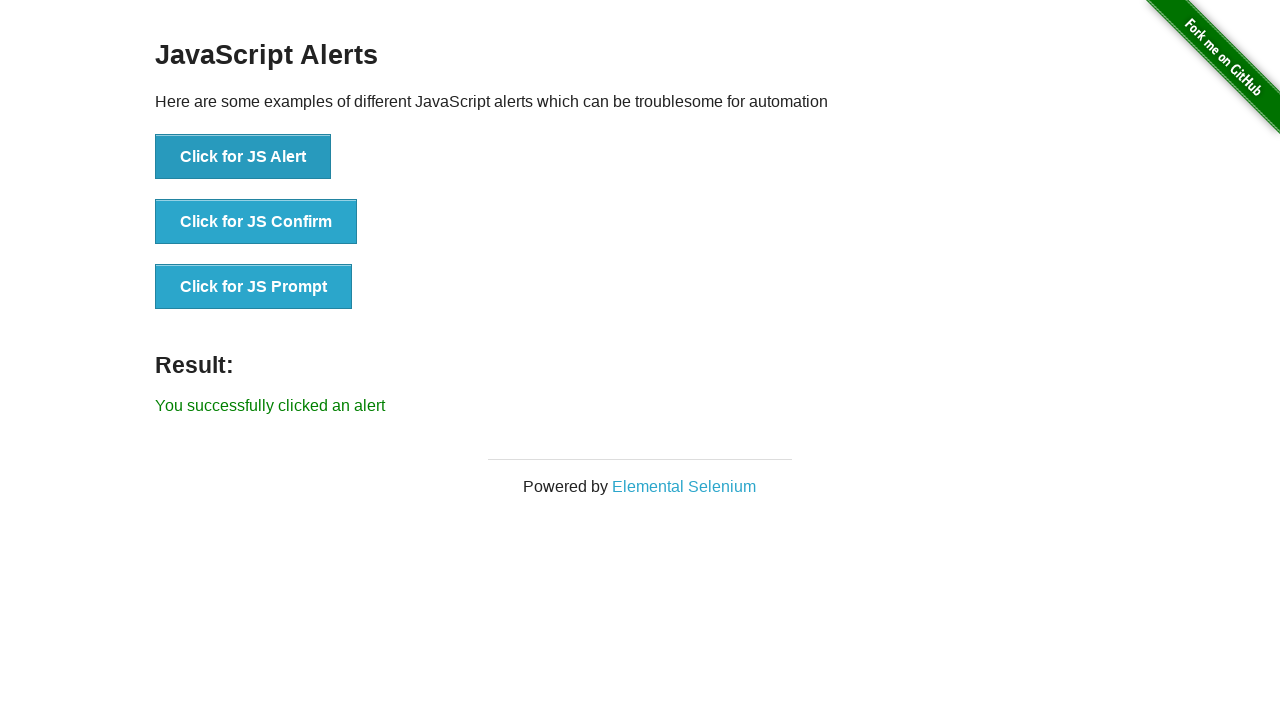

Set up dialog handler to accept alerts
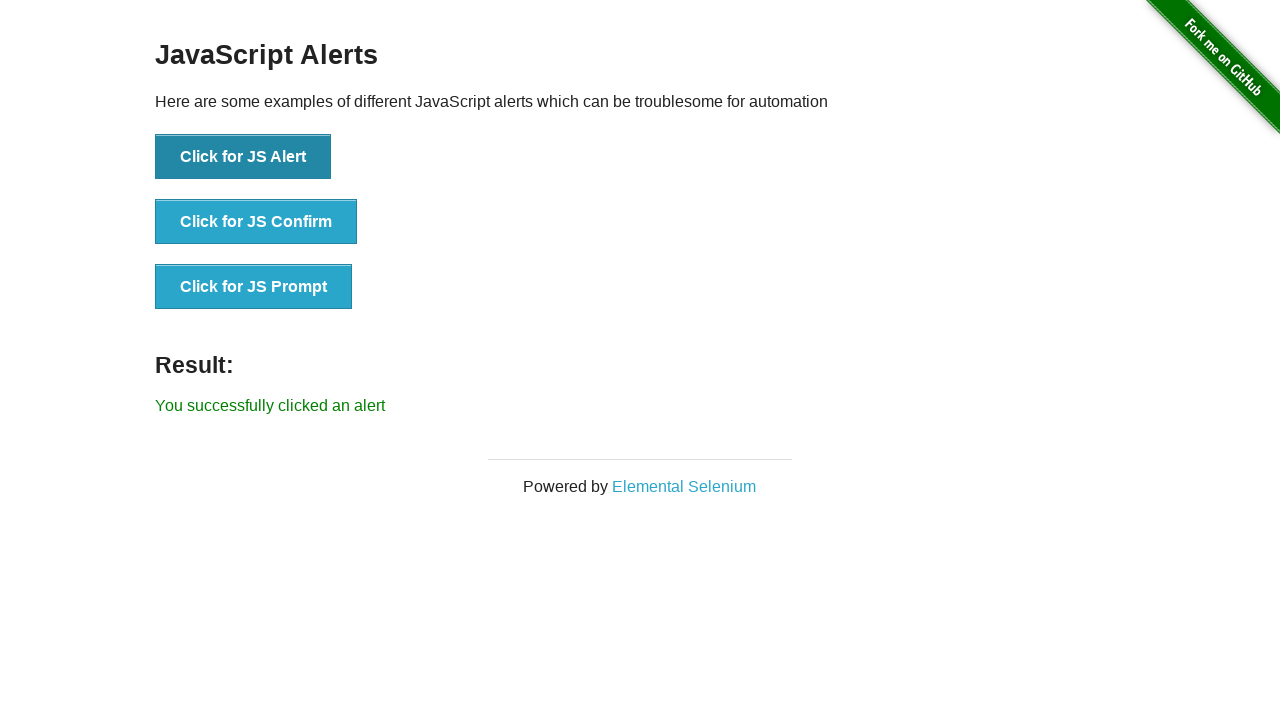

Waited 500ms for alert interaction to complete
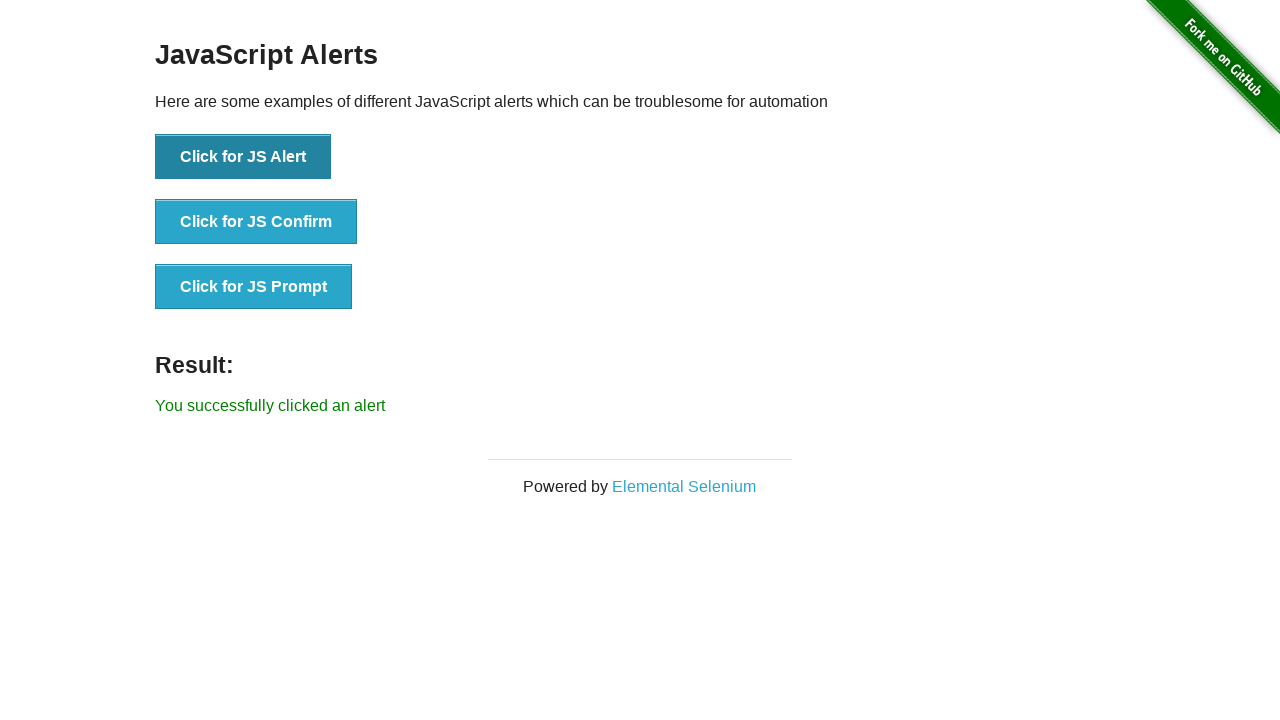

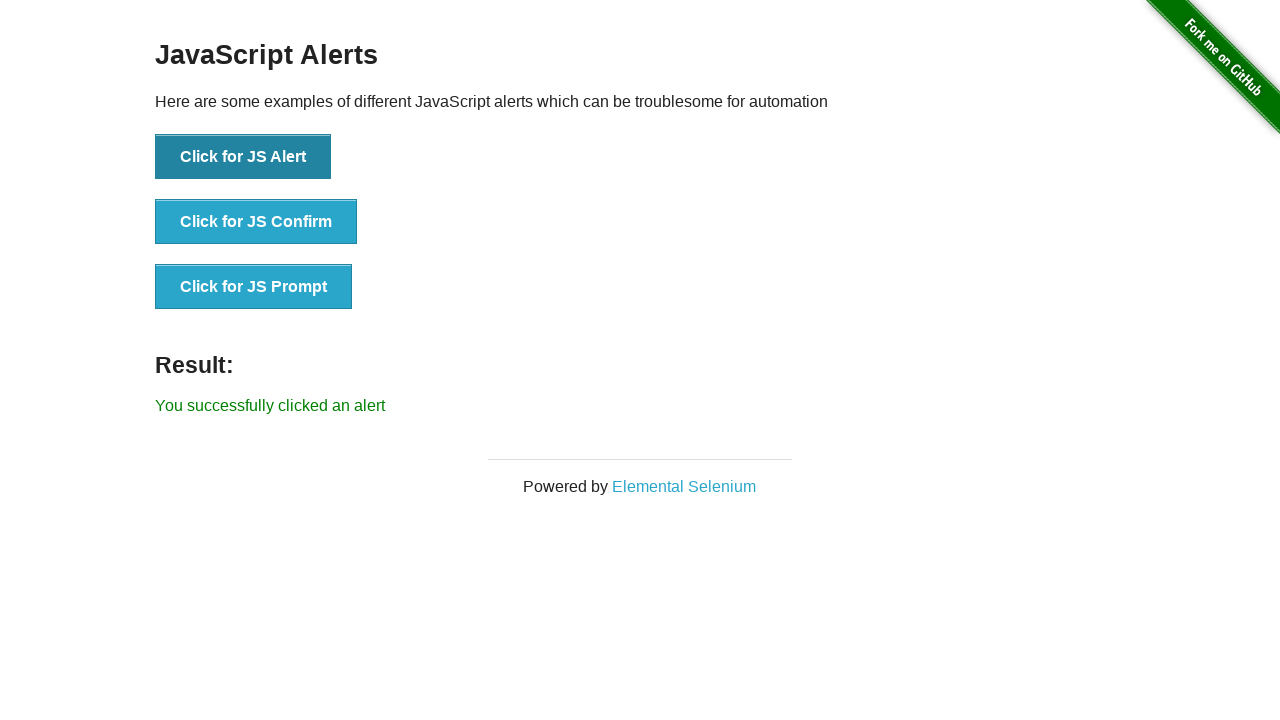